Verifies that payment system logos (Visa, Mastercard, Белкарт) are displayed in the payment section

Starting URL: https://www.mts.by

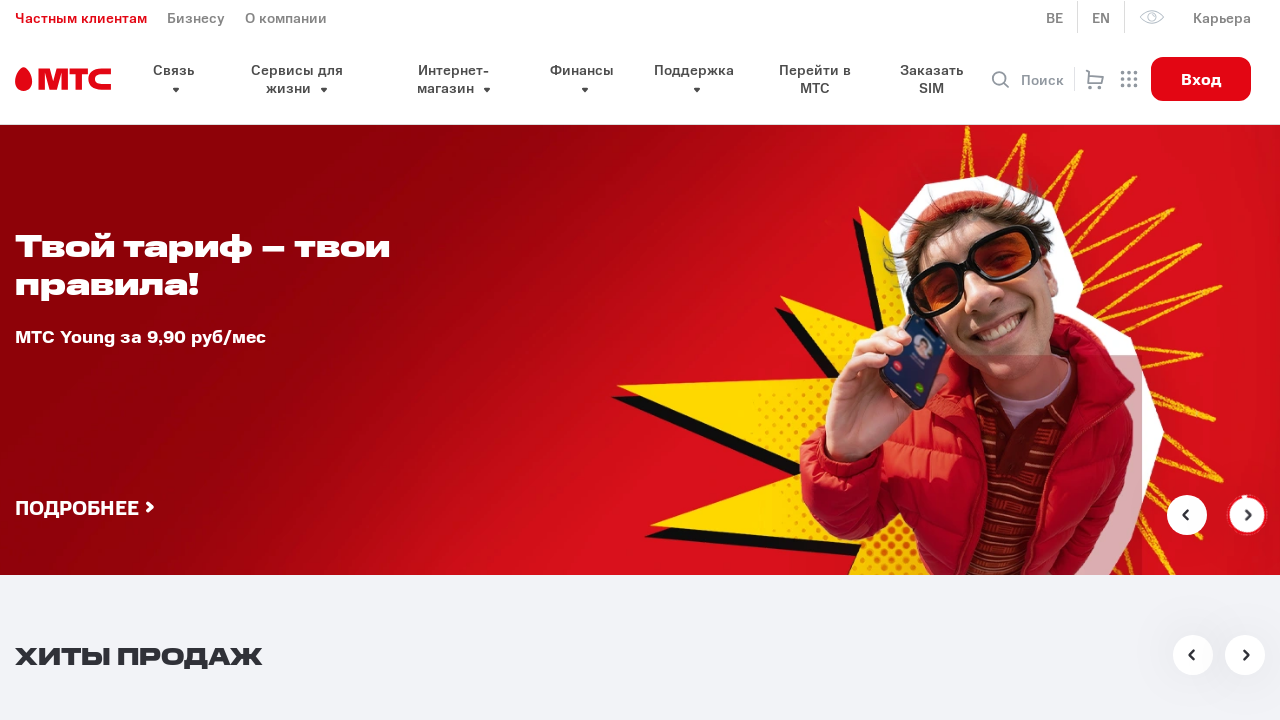

Payment section logos (Visa, Mastercard, Белкарт) became visible
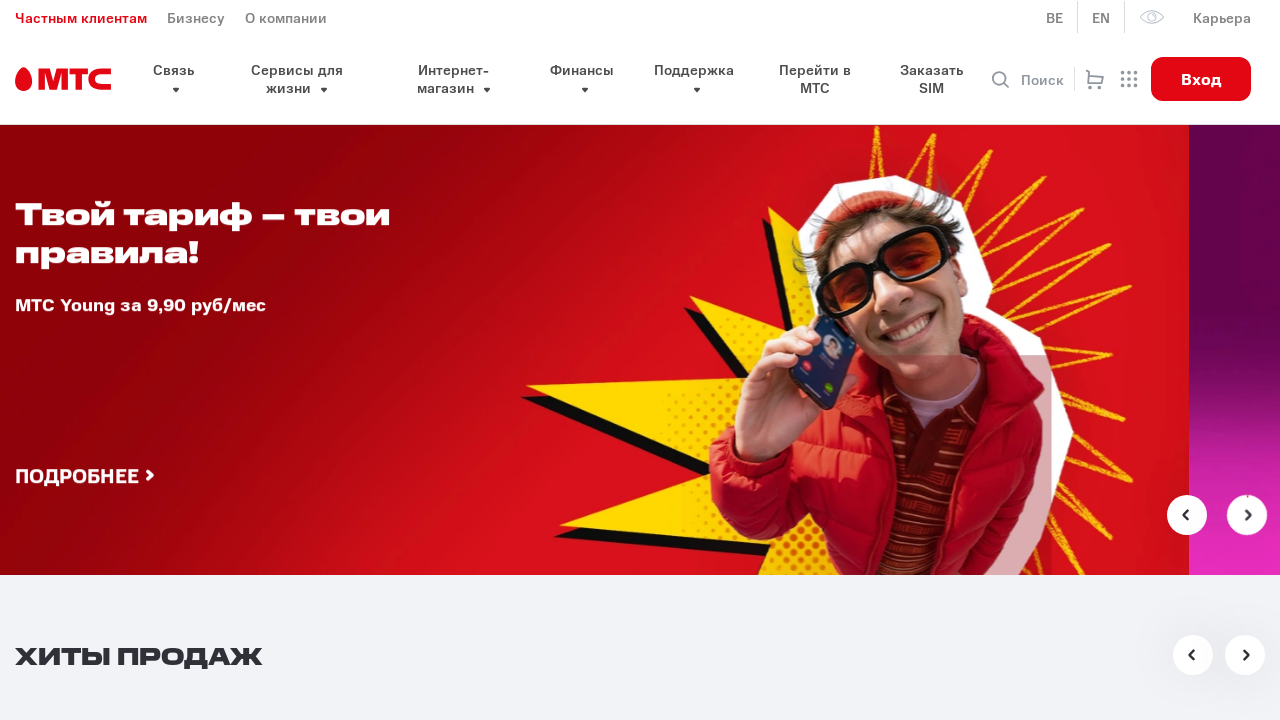

Counted 3 payment logos in the payment section
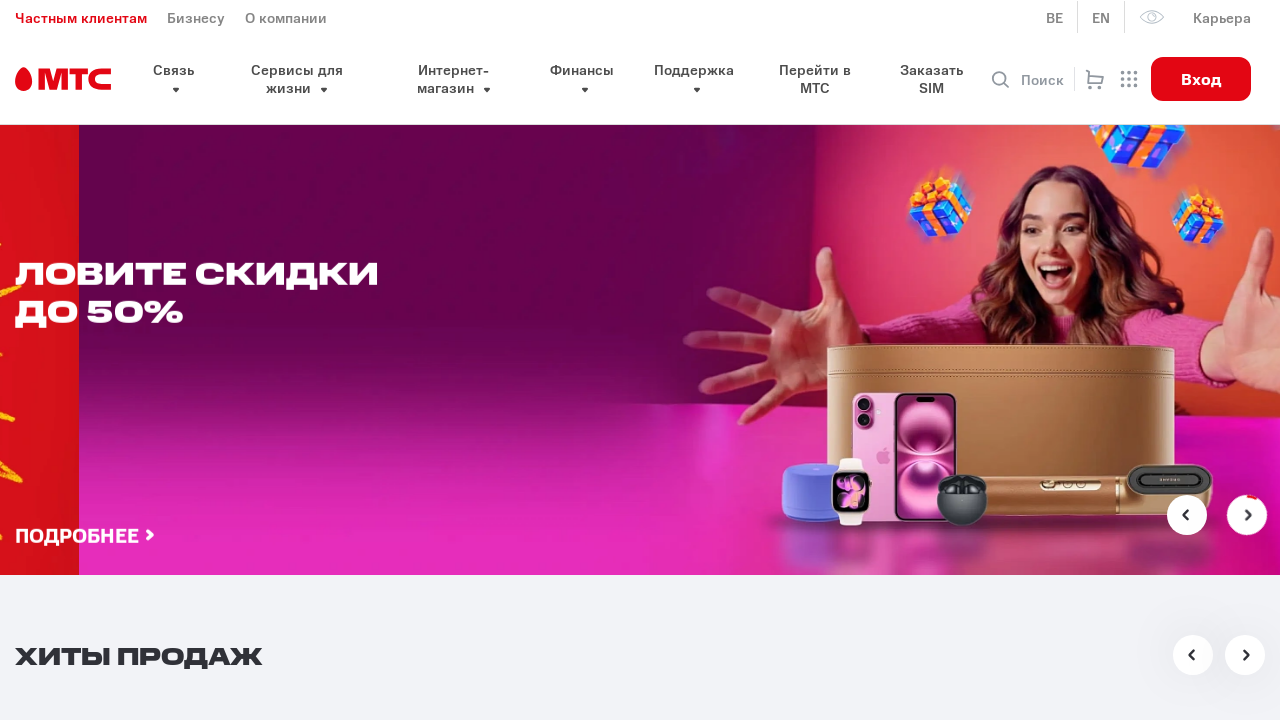

Verified that at least 3 payment logos are present (found 3)
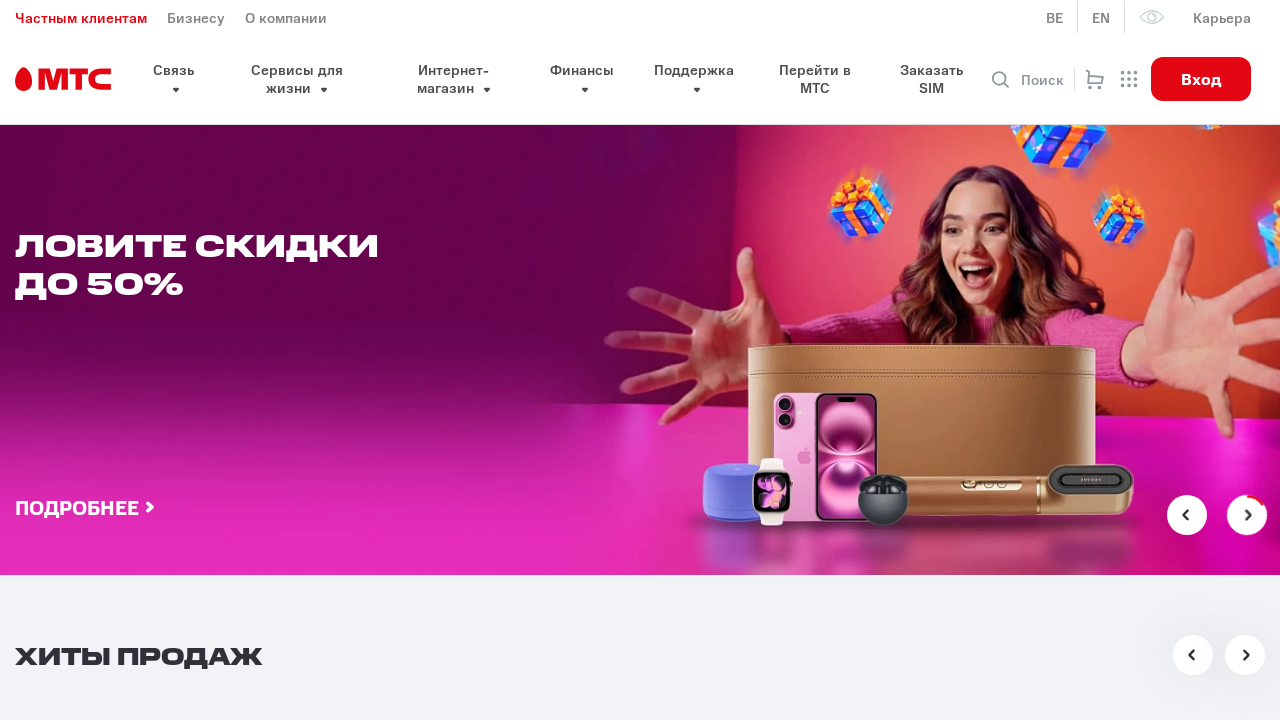

Verified payment logo 0 is visible
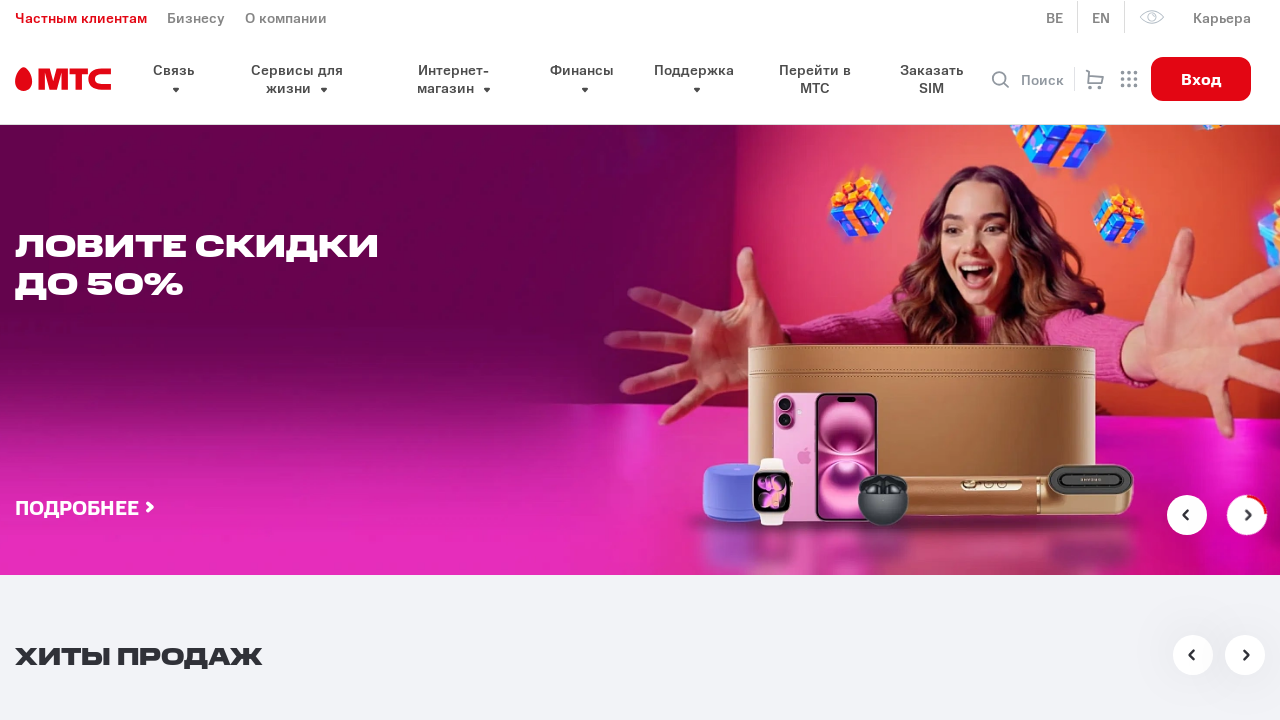

Verified payment logo 1 is visible
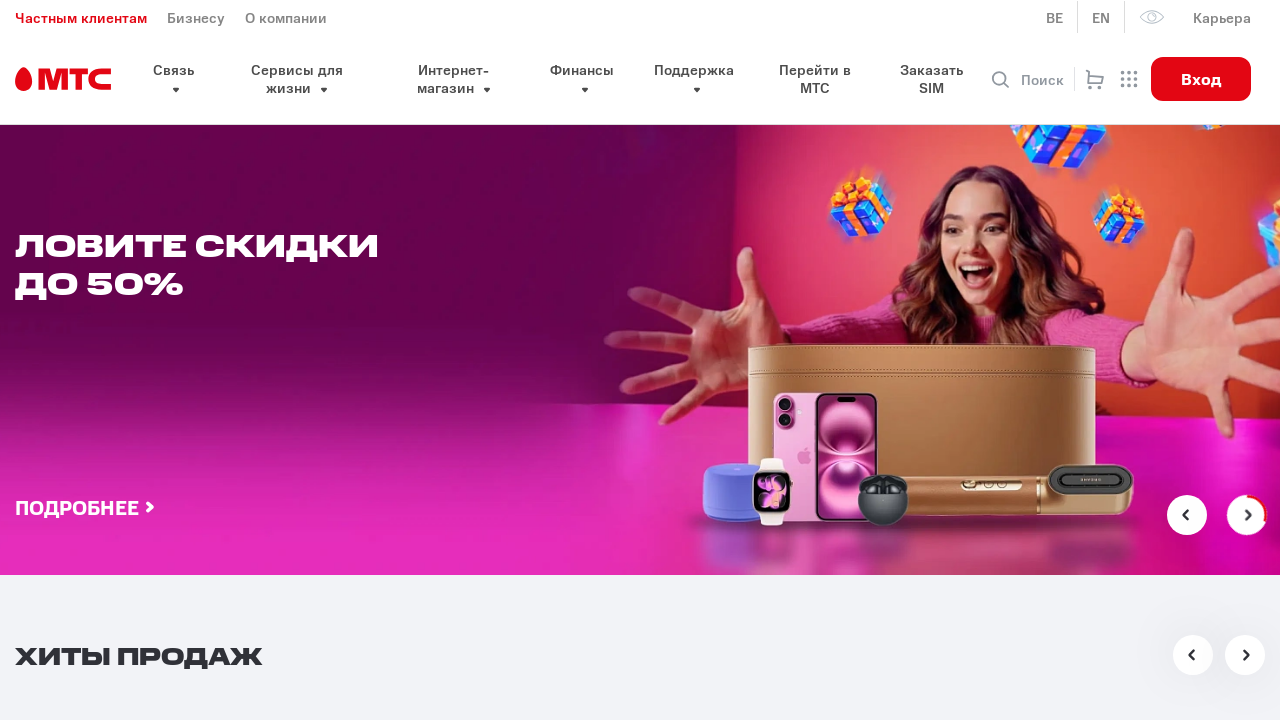

Verified payment logo 2 is visible
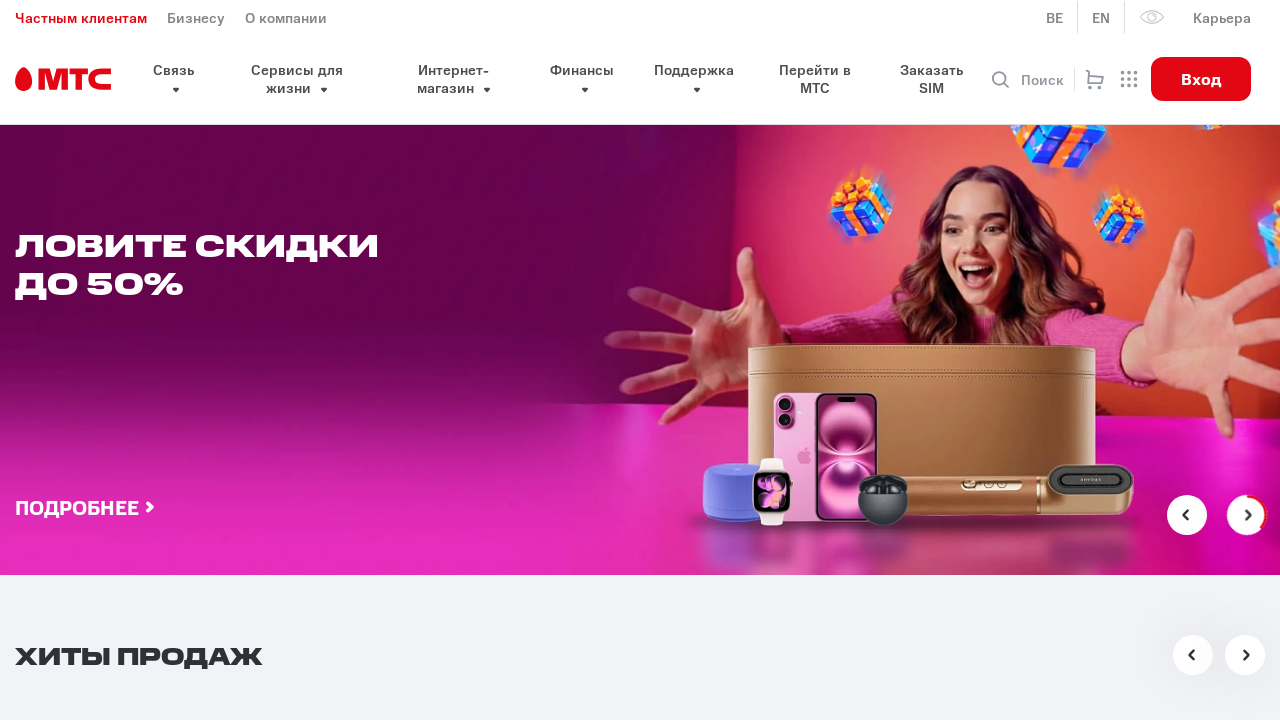

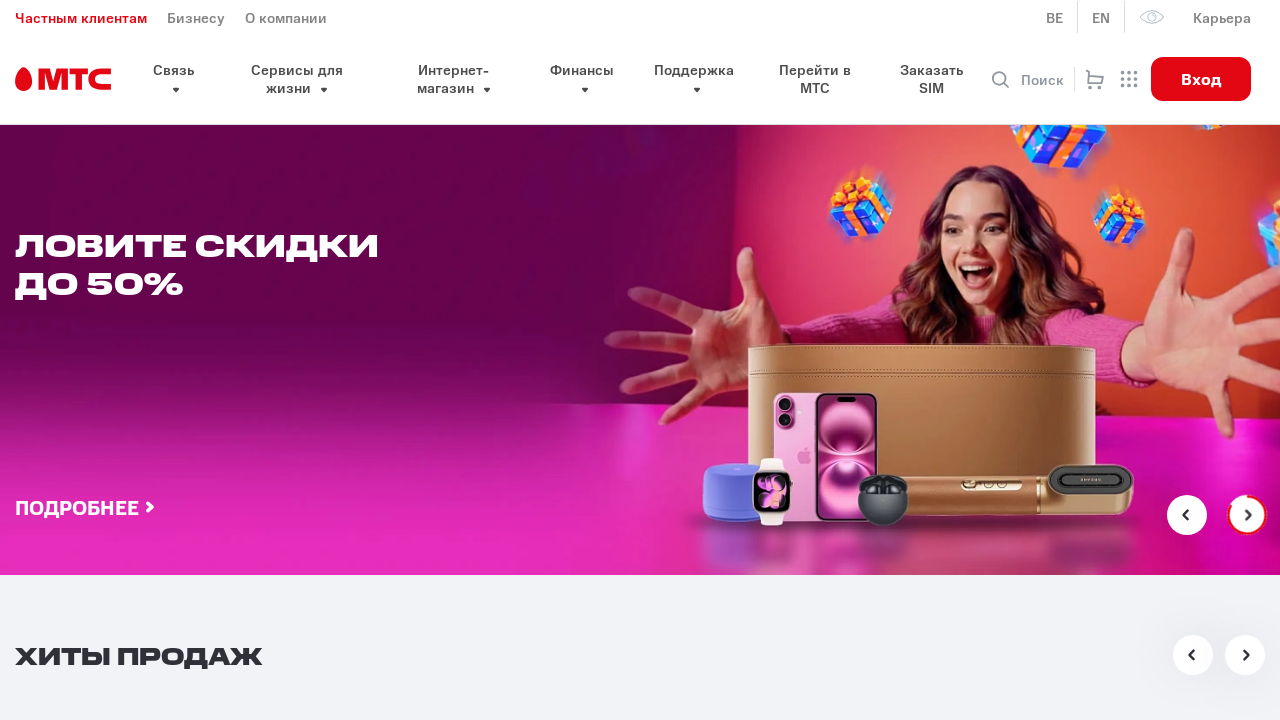